Tests that the Nome field accepts a string with special characters by filling it with "Jo@o-Silva!"

Starting URL: https://tc-1-final-parte1.vercel.app/

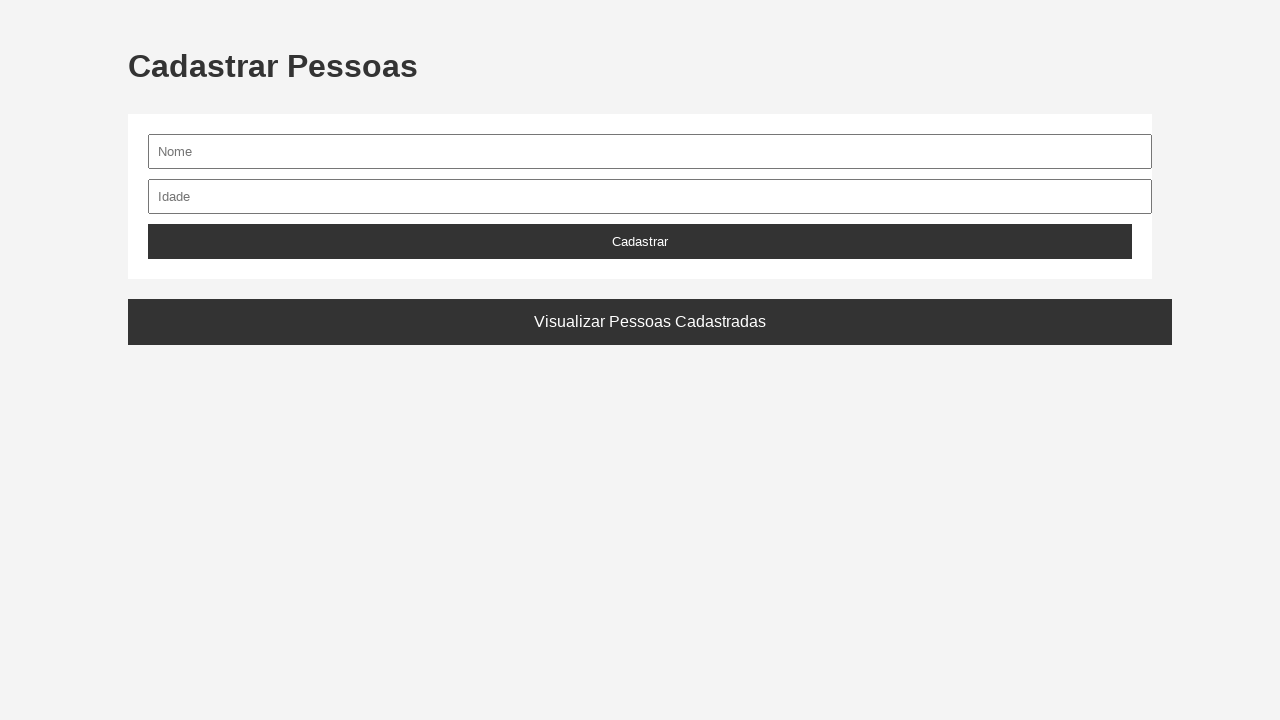

Navigated to the test application page
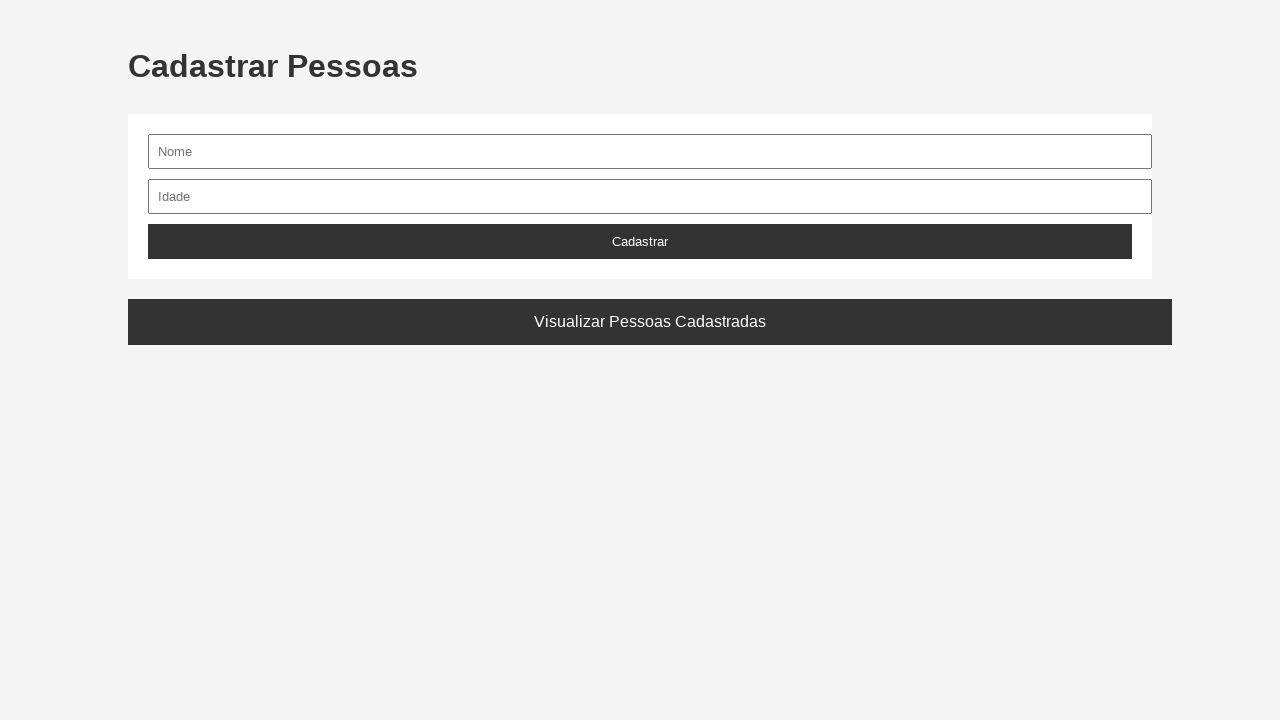

Filled Nome field with 'Jo@o-Silva!' containing special characters on #nome
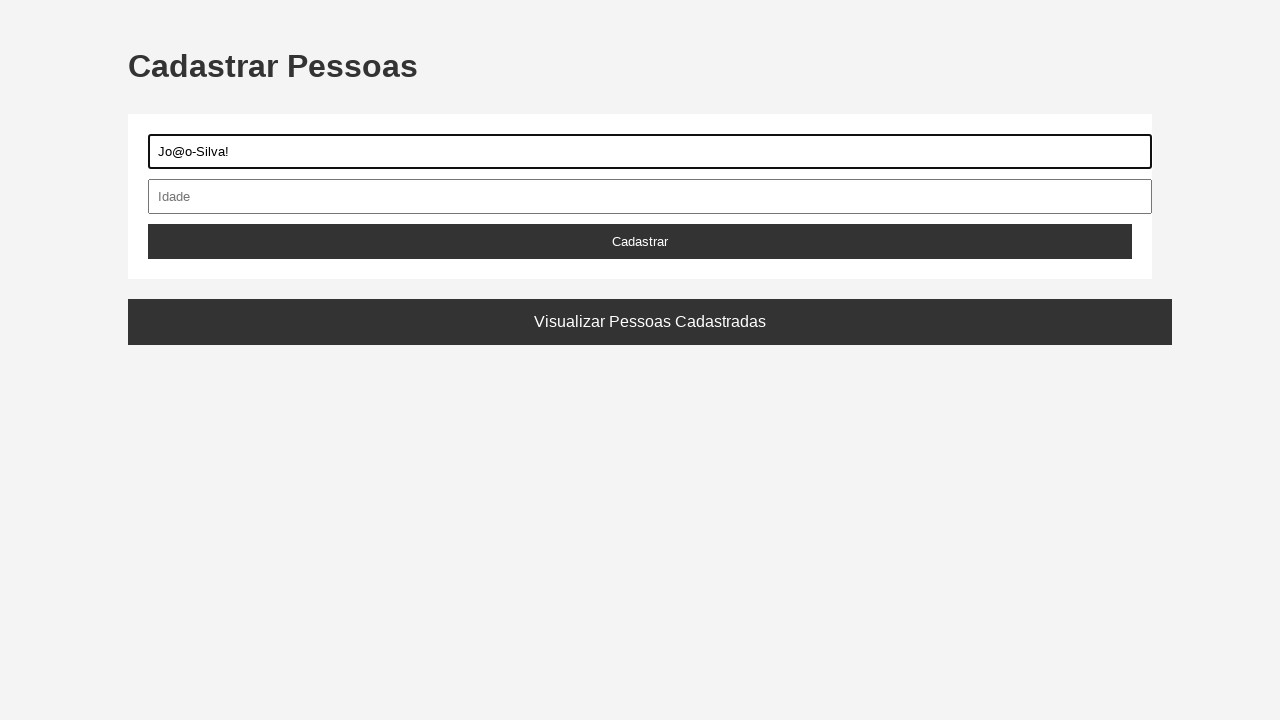

Verified that Nome field contains the correct value 'Jo@o-Silva!' with special characters
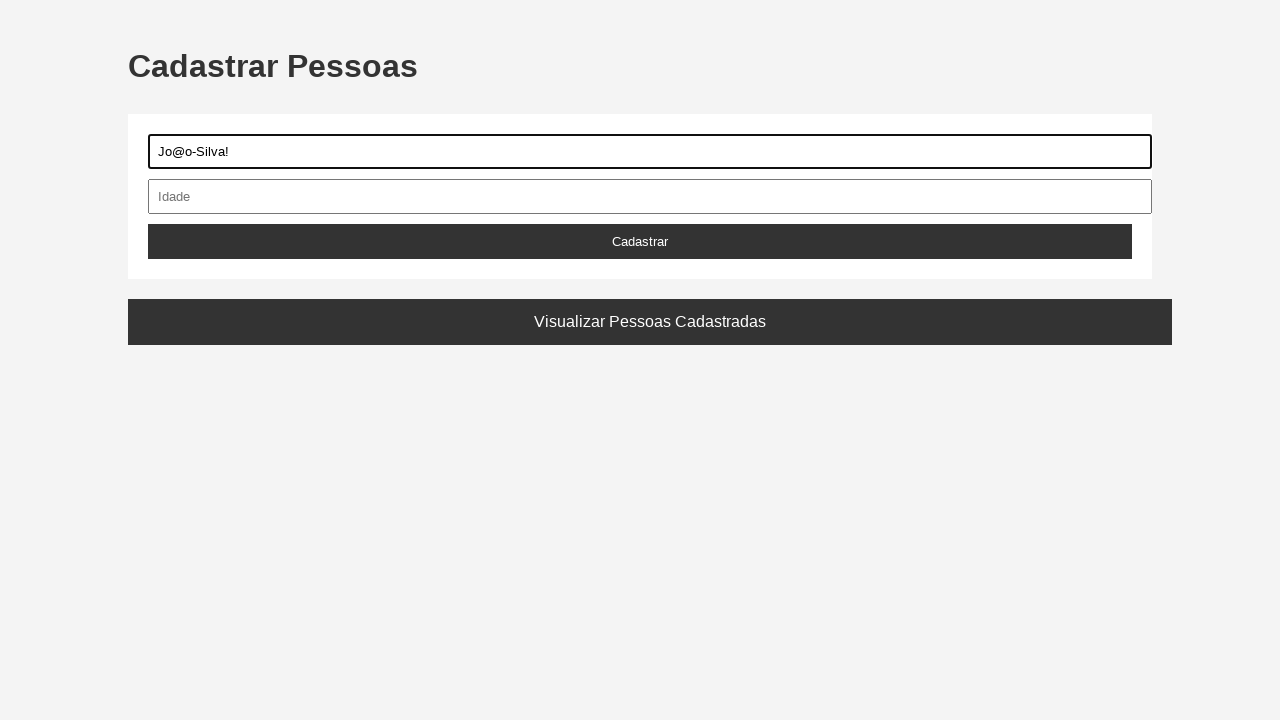

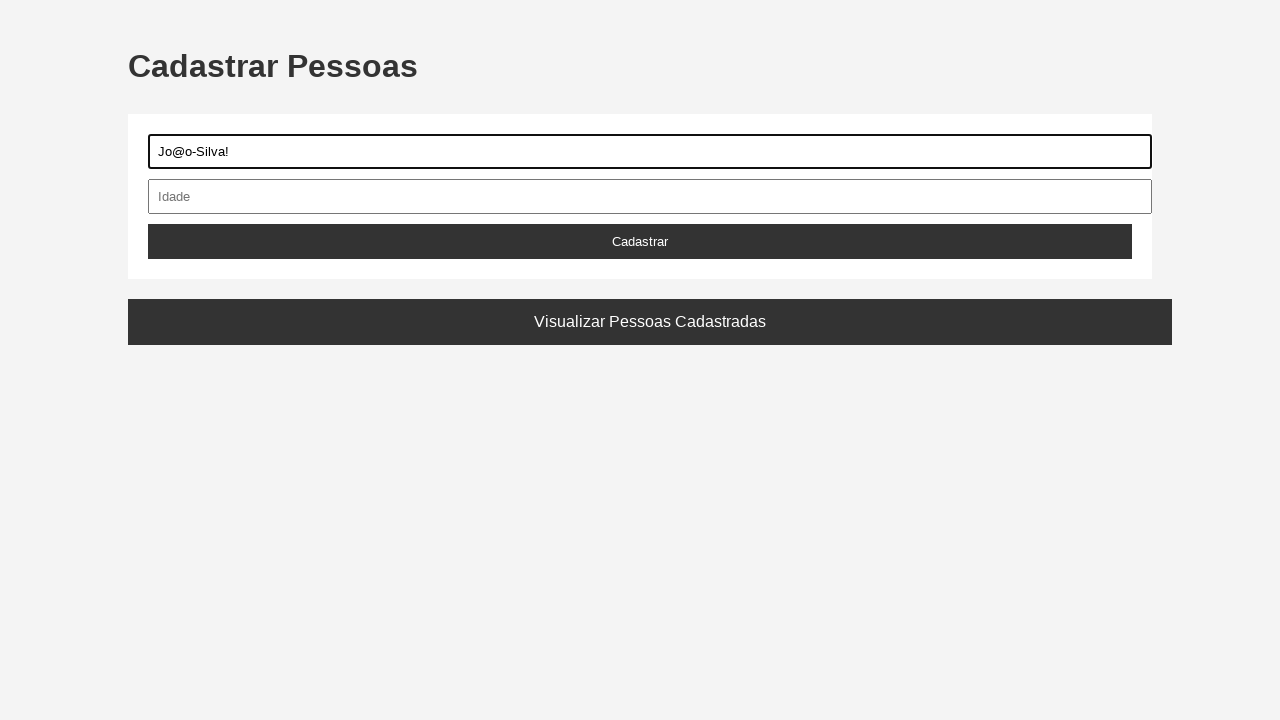